Tests an e-commerce grocery shopping flow by searching for products containing "ber", adding all matching items to cart, proceeding to checkout, and applying a promo code.

Starting URL: https://rahulshettyacademy.com/seleniumPractise/#/

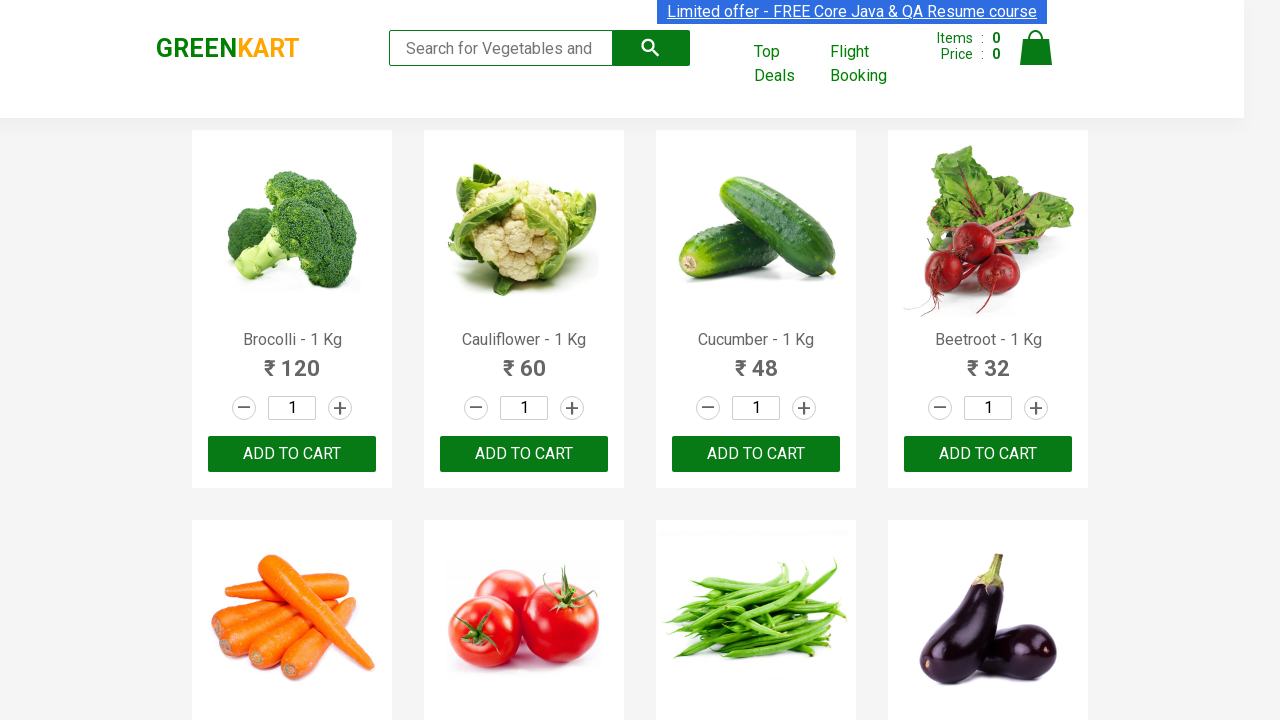

Filled search field with 'ber' to find products on input.search-keyword
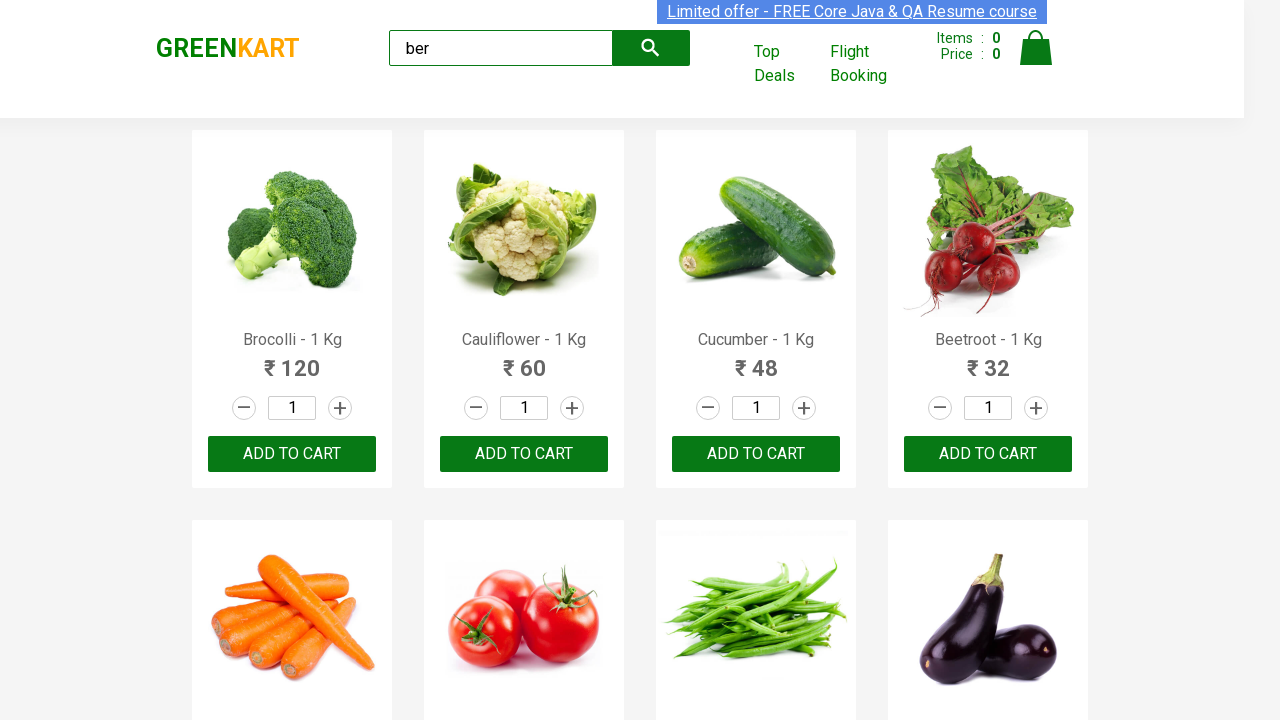

Search results loaded with Add to Cart buttons visible
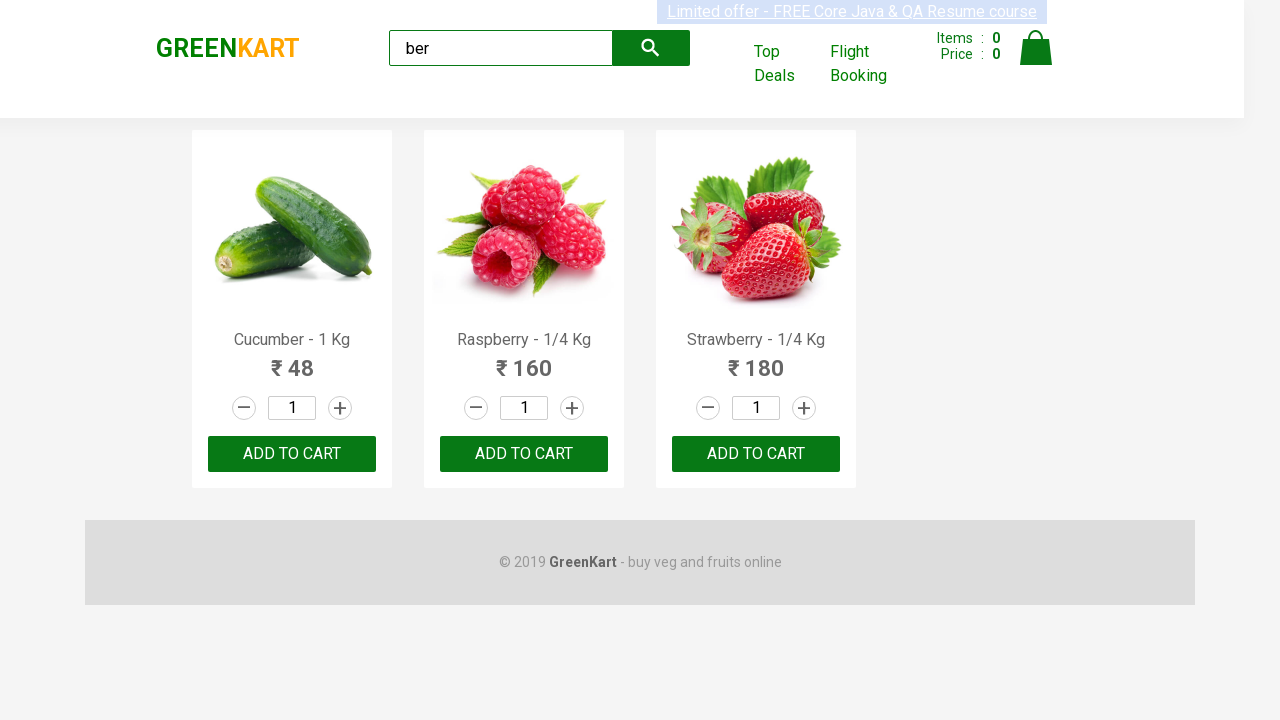

Clicked Add to Cart button for a matching product at (292, 454) on xpath=//div[@class='product-action']/button >> nth=0
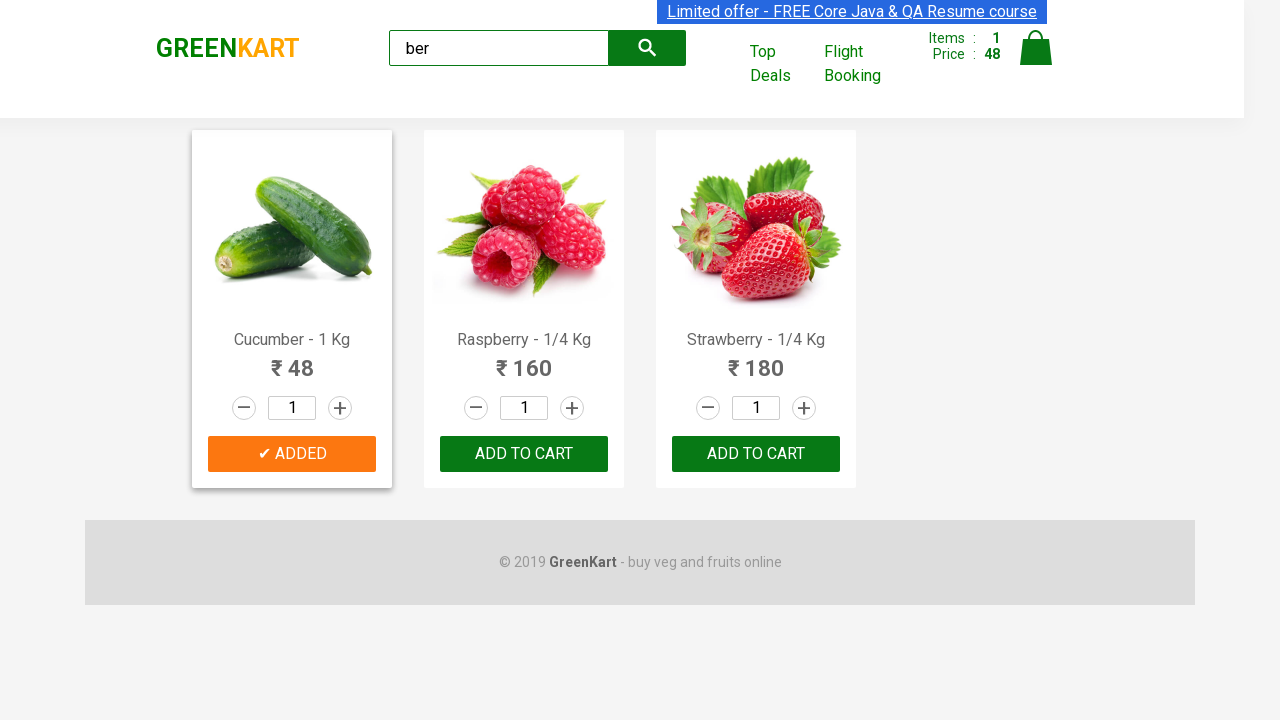

Waited 500ms before clicking next Add to Cart button
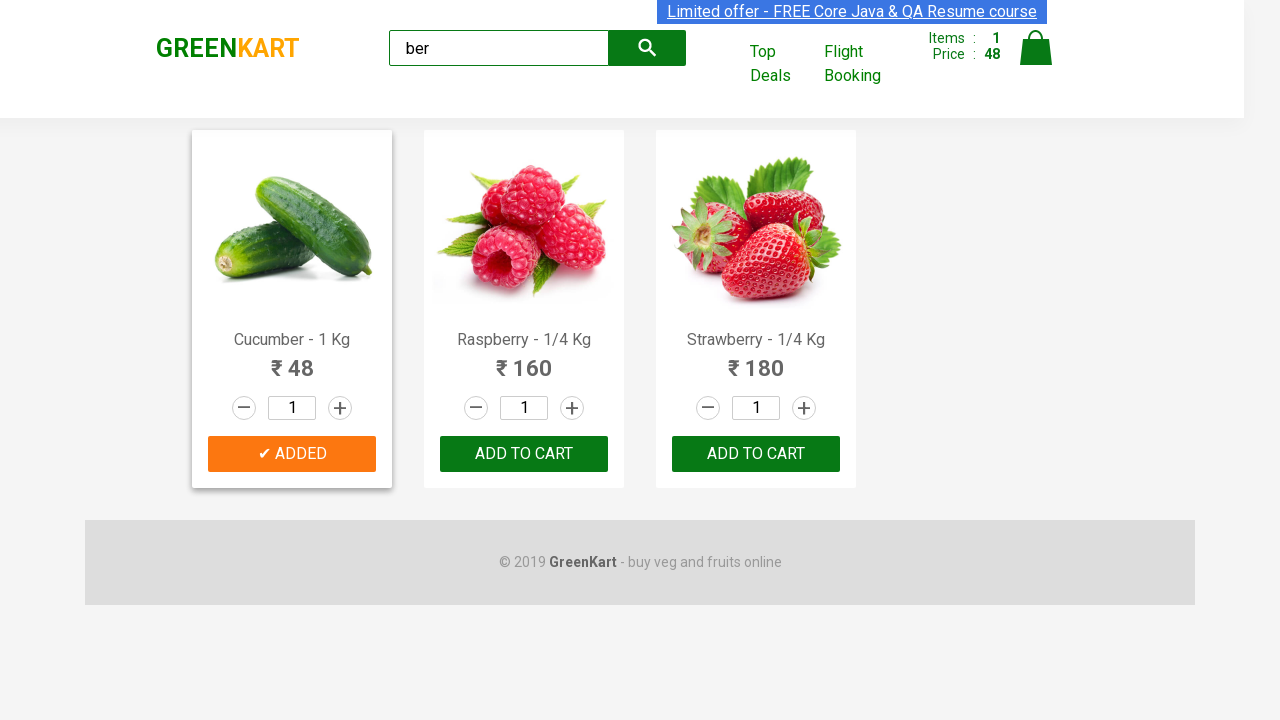

Clicked Add to Cart button for a matching product at (524, 454) on xpath=//div[@class='product-action']/button >> nth=1
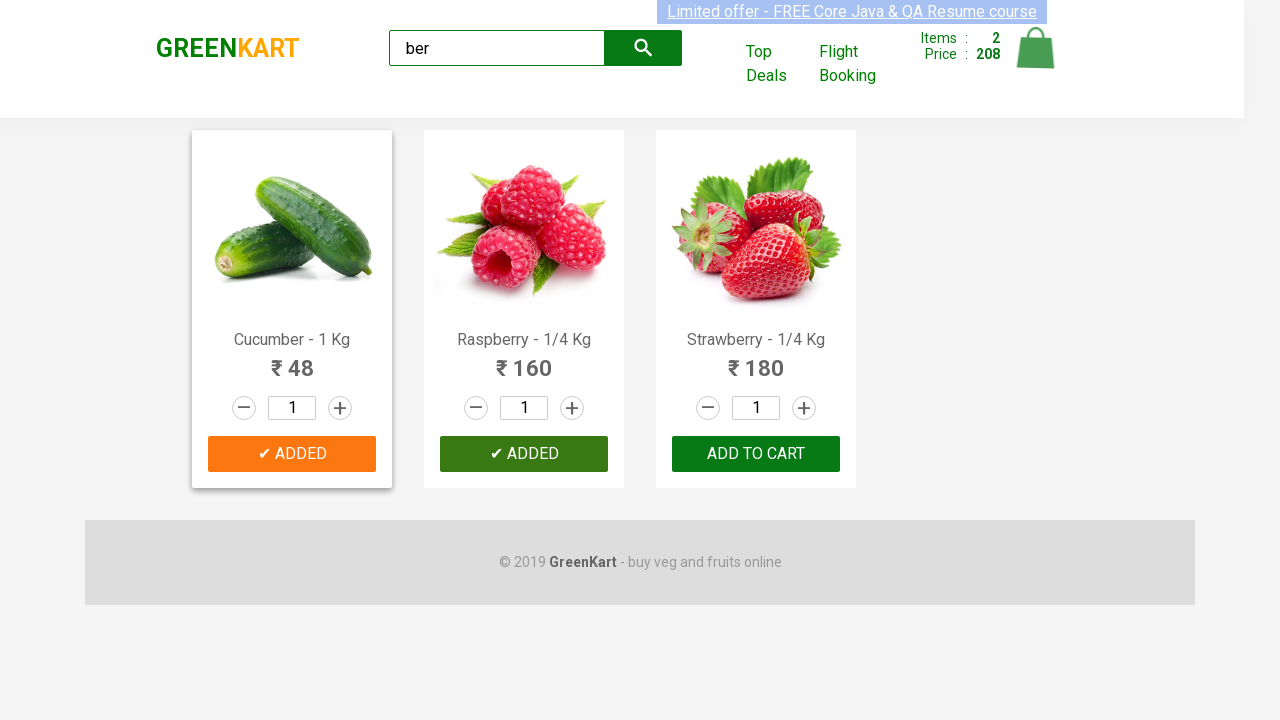

Waited 500ms before clicking next Add to Cart button
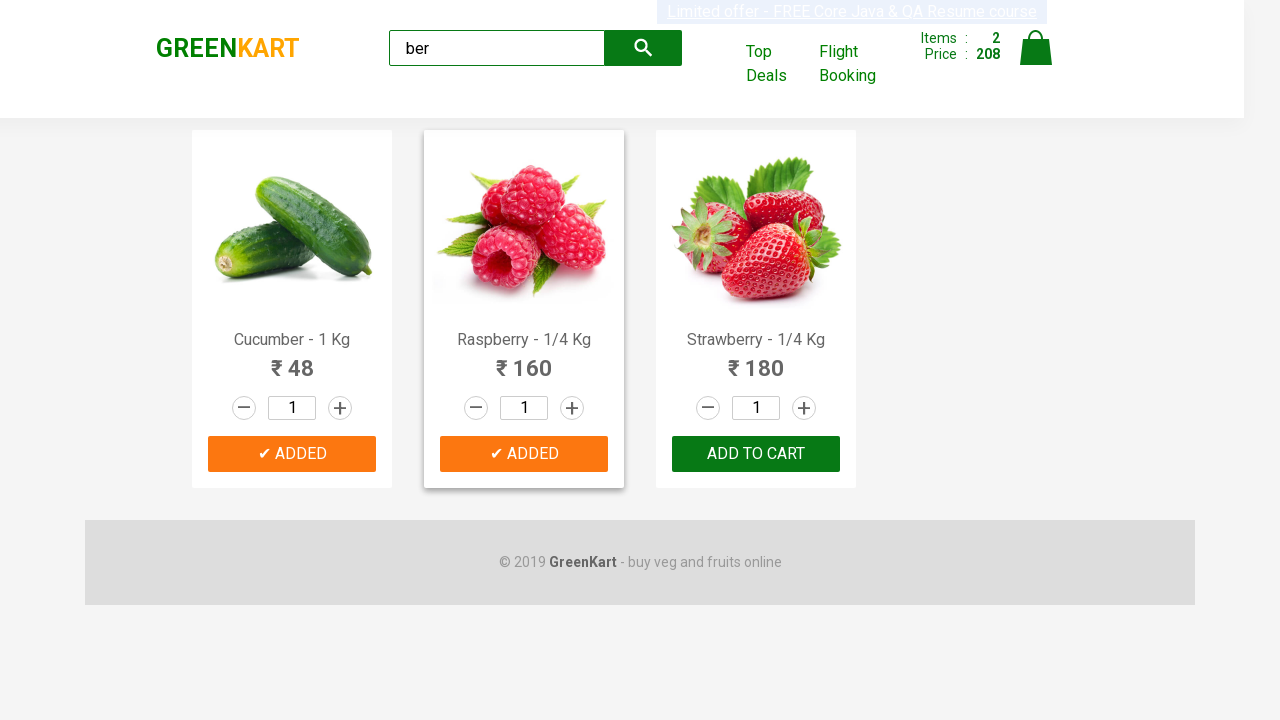

Clicked Add to Cart button for a matching product at (756, 454) on xpath=//div[@class='product-action']/button >> nth=2
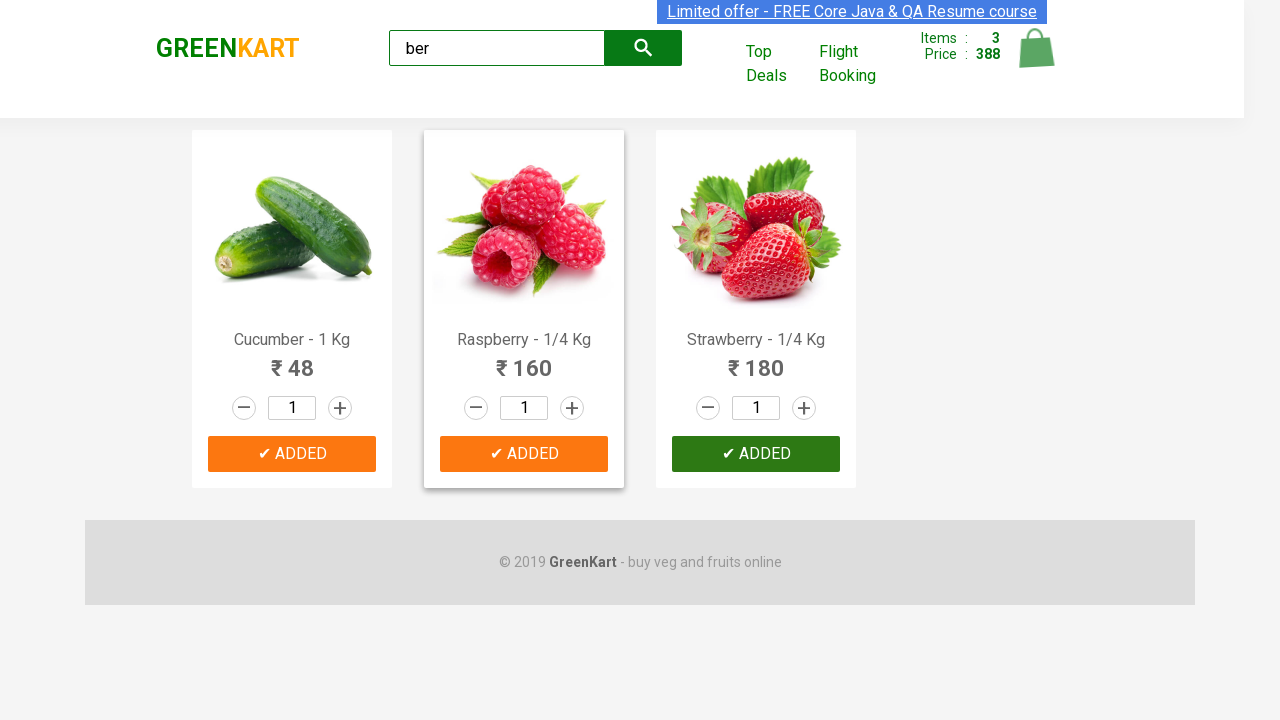

Waited 500ms before clicking next Add to Cart button
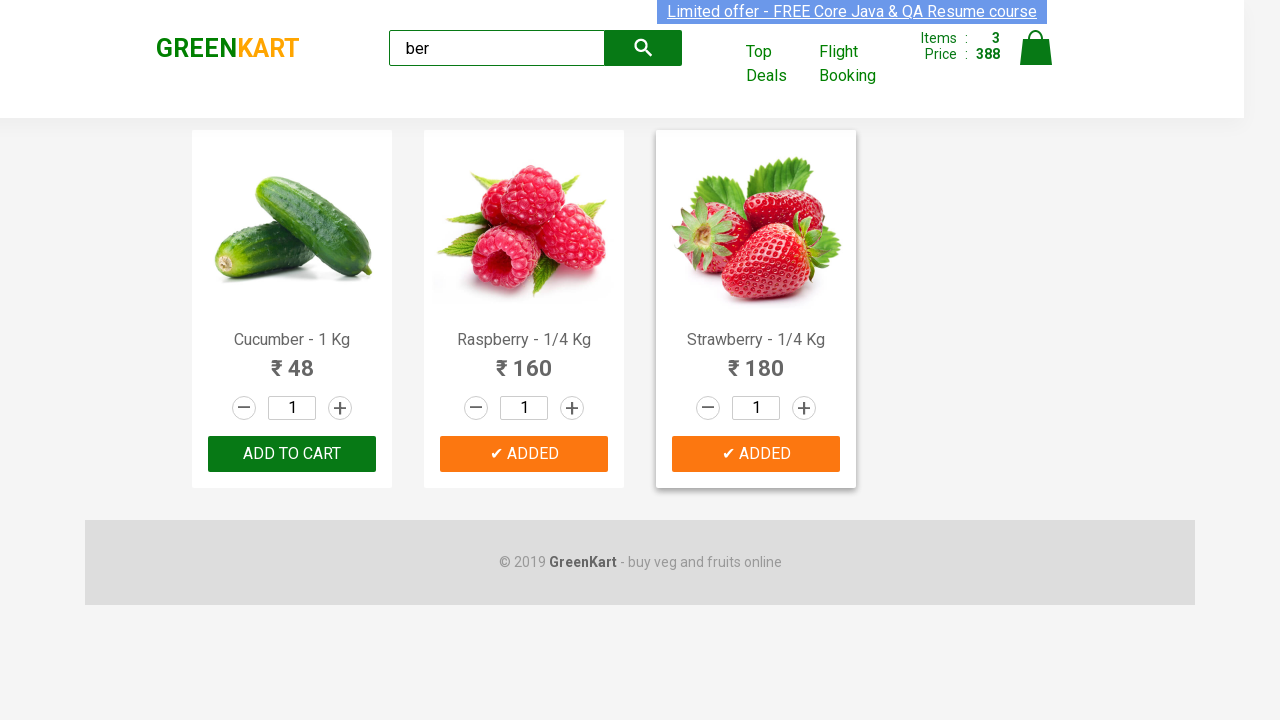

Clicked Cart icon to view shopping cart at (1036, 48) on img[alt='Cart']
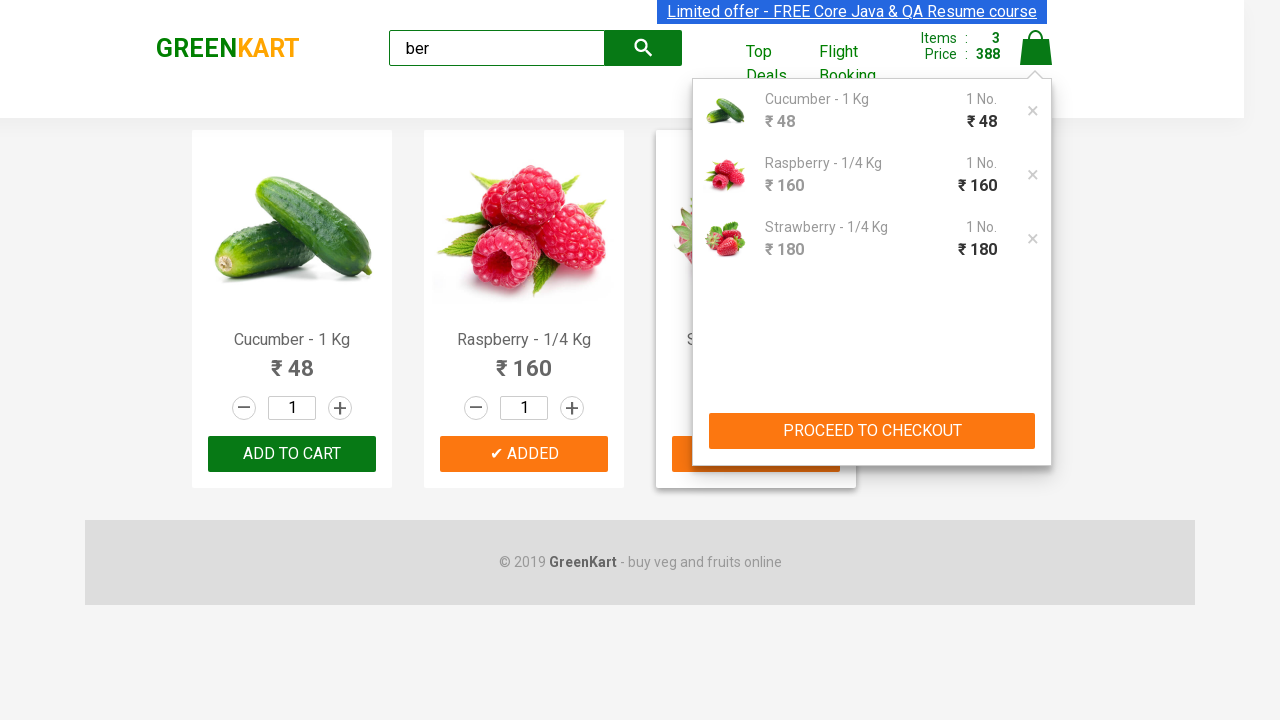

Clicked PROCEED TO CHECKOUT button at (872, 431) on xpath=//button[text()='PROCEED TO CHECKOUT']
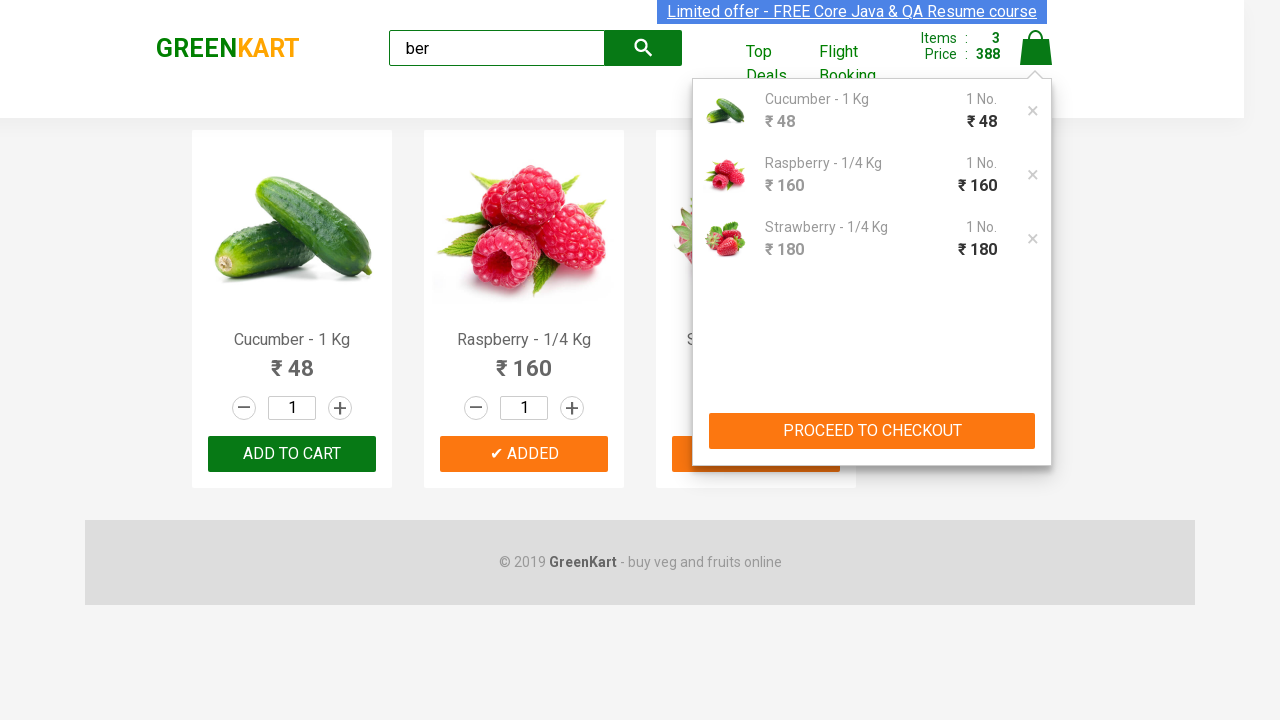

Checkout page loaded with product details visible
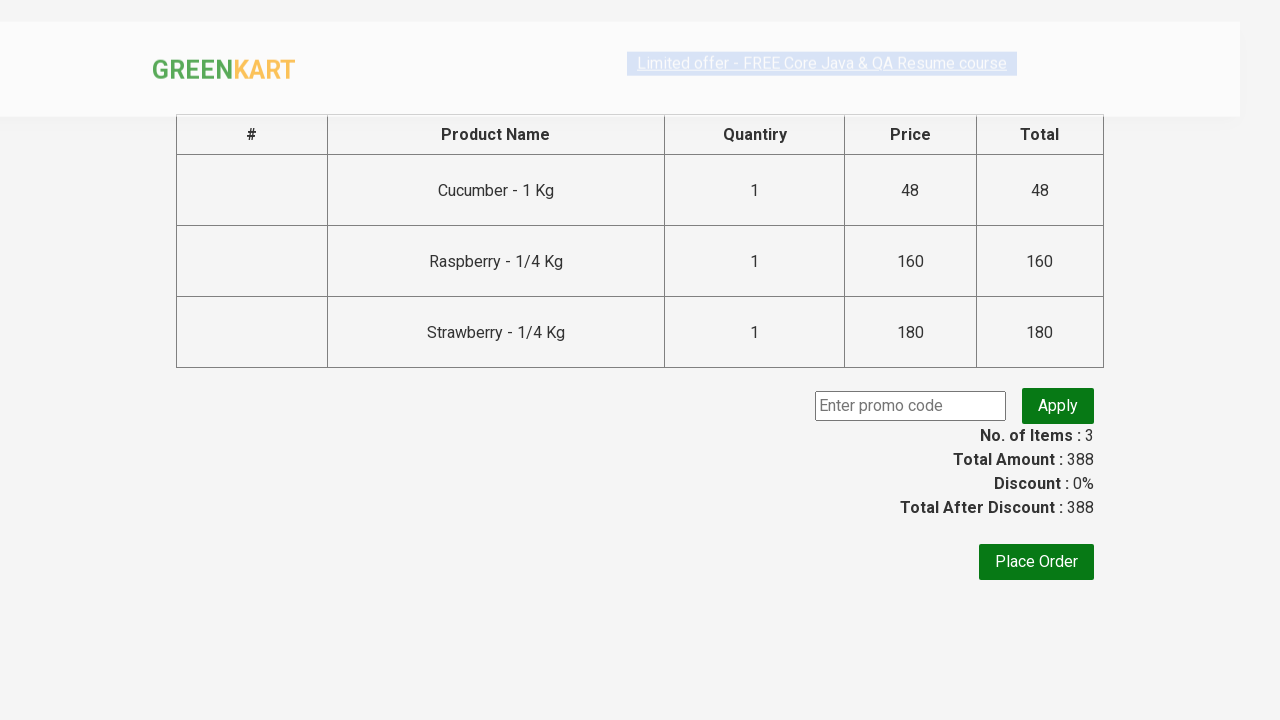

Entered promo code 'rahulshettyacademy' on .promoCode
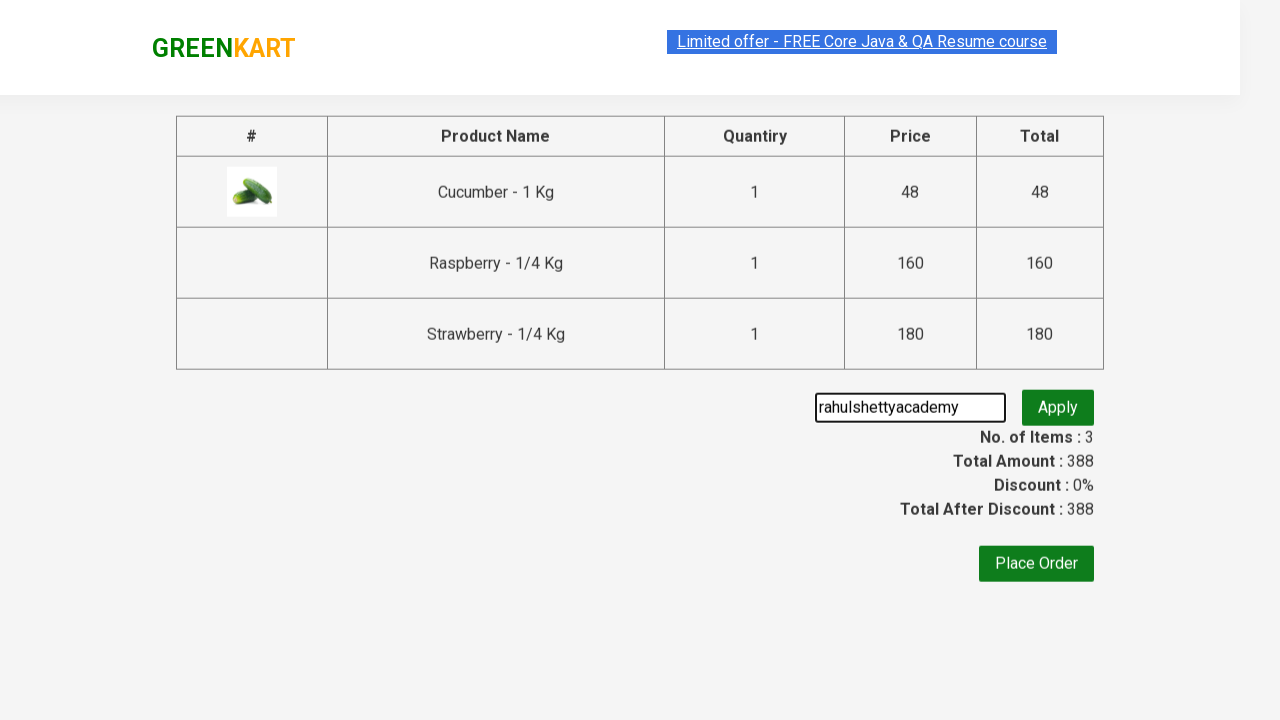

Clicked Apply button to apply promo code at (1058, 406) on button.promoBtn
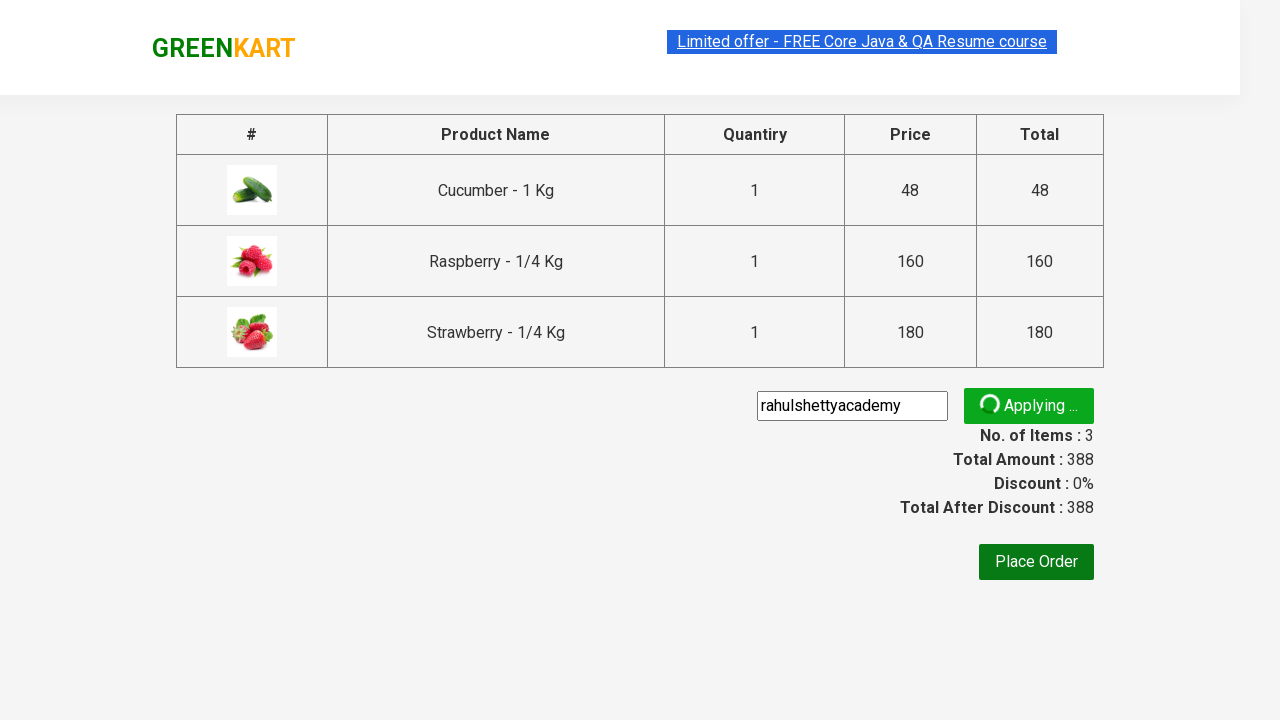

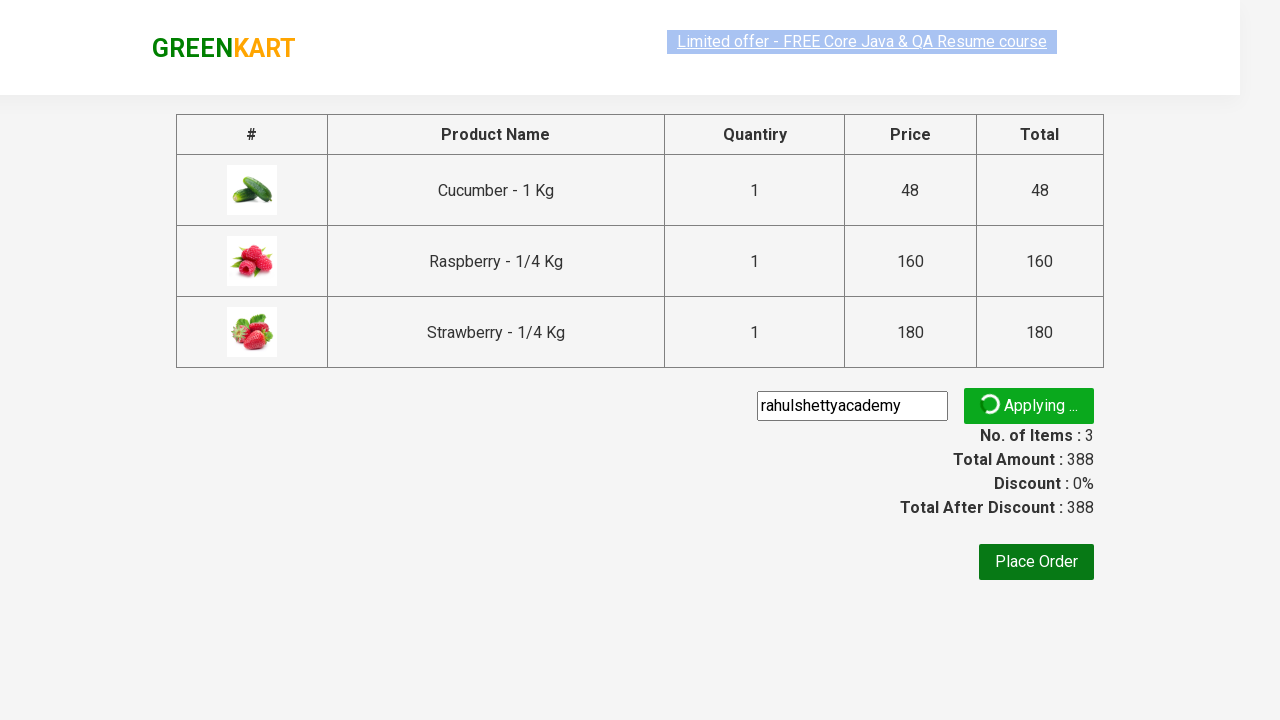